Tests different types of JavaScript alerts including simple alert, confirm dialog, and prompt with text input

Starting URL: https://demo.automationtesting.in/Alerts.html

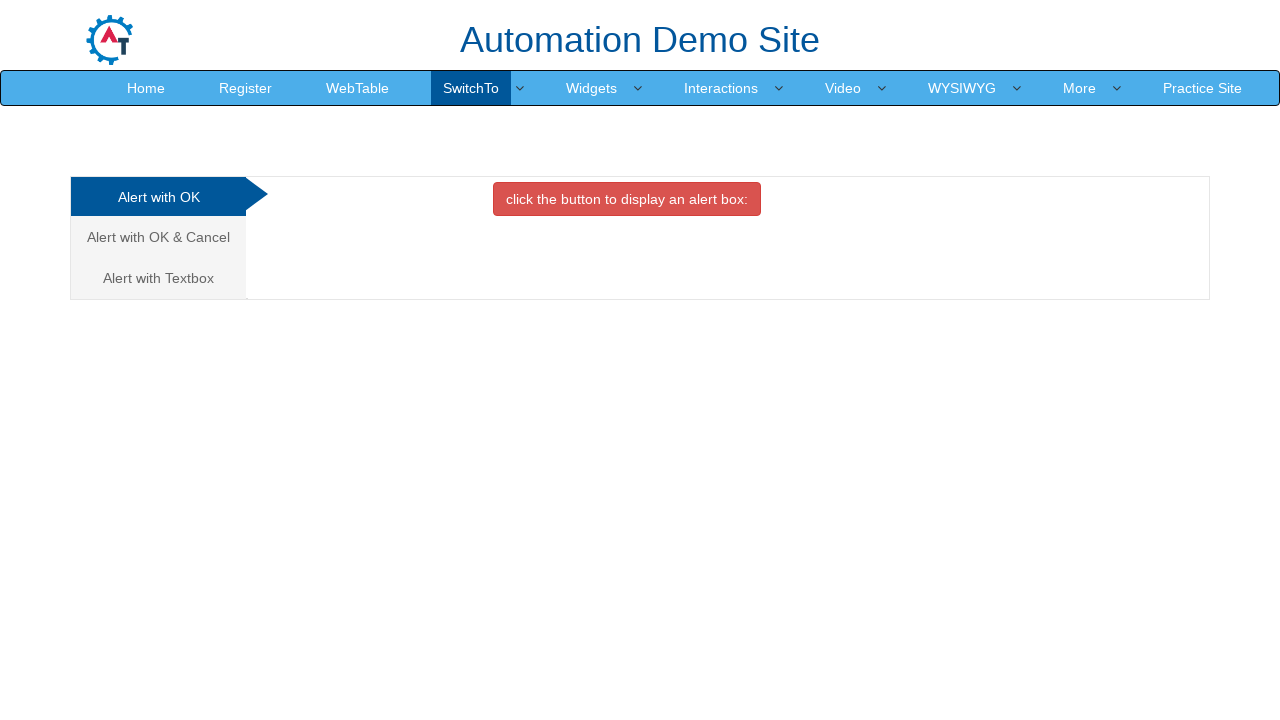

Clicked button to display simple alert box at (627, 199) on xpath=//button[contains(text(), 'click the button to display an  alert box:')]
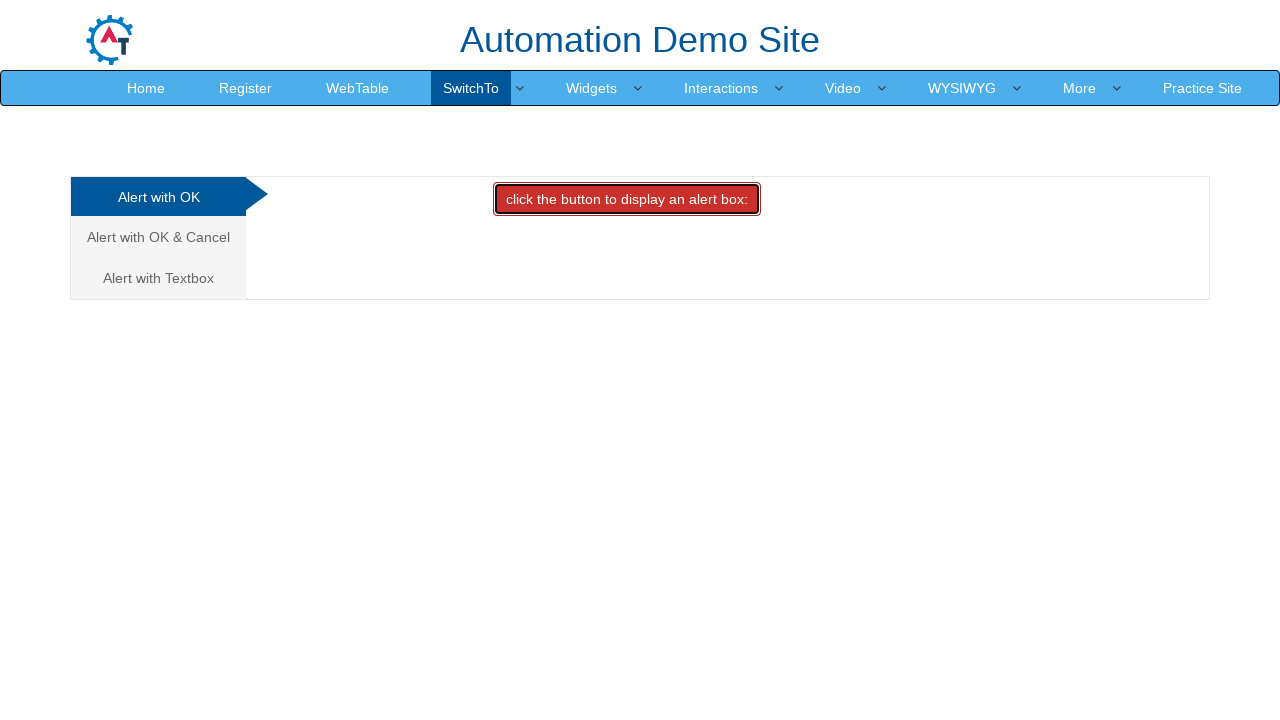

Set up dialog handler to accept alert
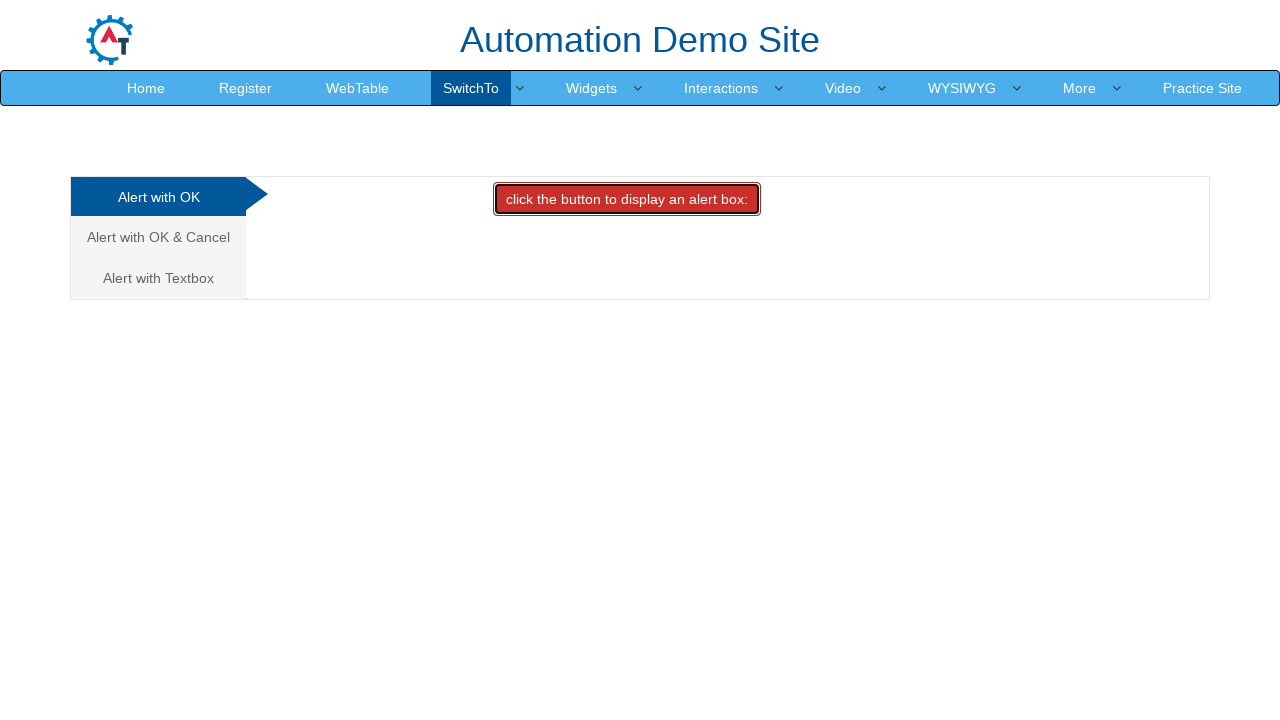

Navigated to 'Alert with OK & Cancel' tab at (158, 237) on xpath=//a[contains(text(), 'Alert with OK & Cancel')]
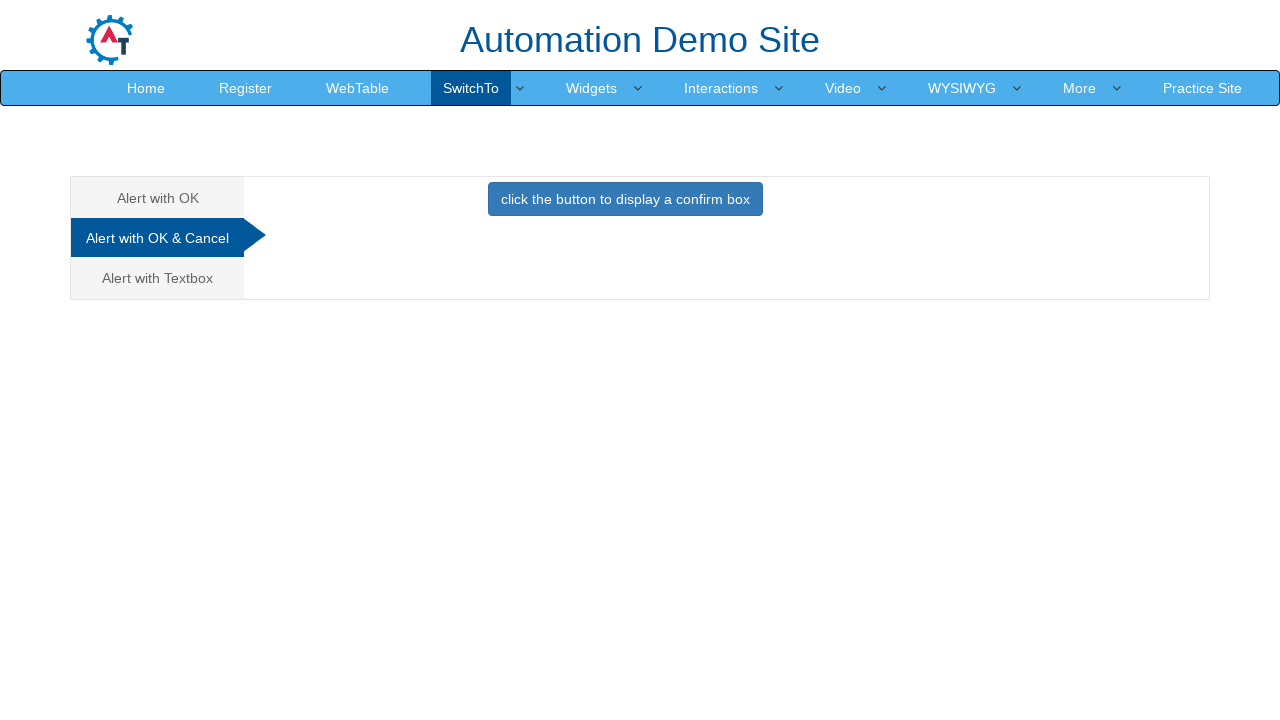

Clicked button to display confirm dialog box at (625, 199) on xpath=//button[contains(text(), 'click the button to display a confirm box')]
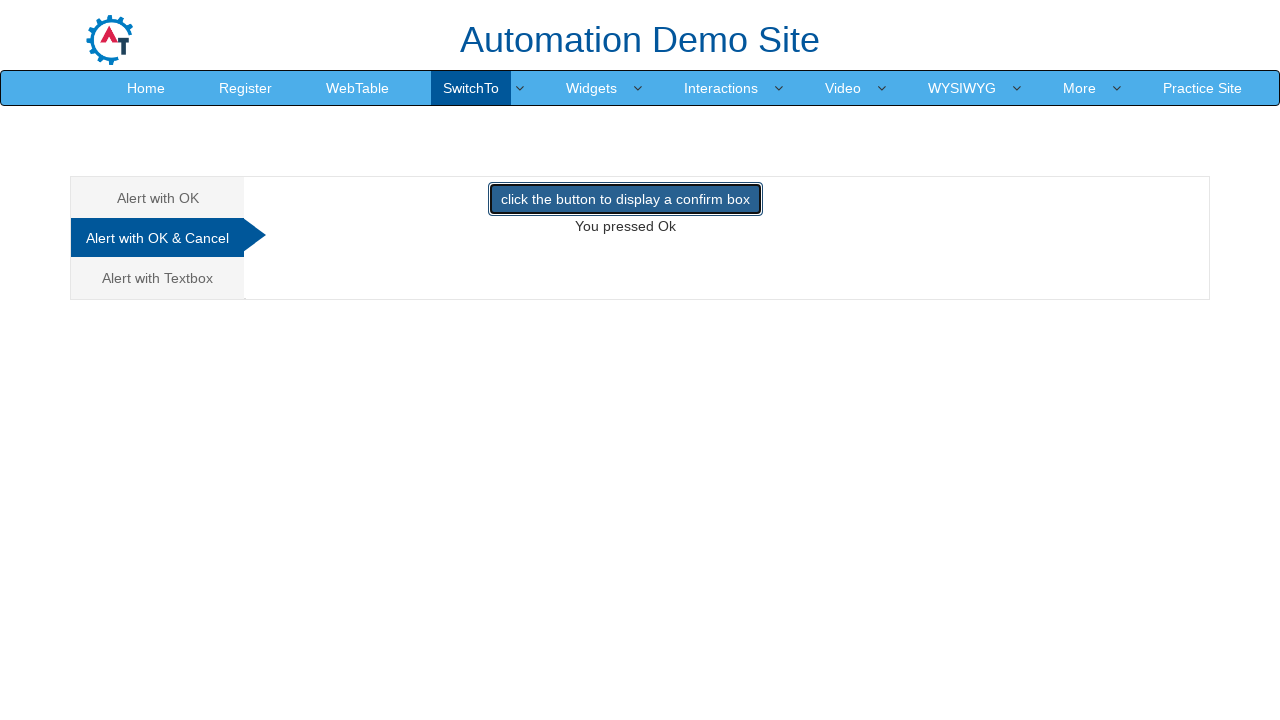

Navigated to 'Alert with Textbox' tab at (158, 278) on xpath=//a[contains(text(), 'Alert with Textbox')]
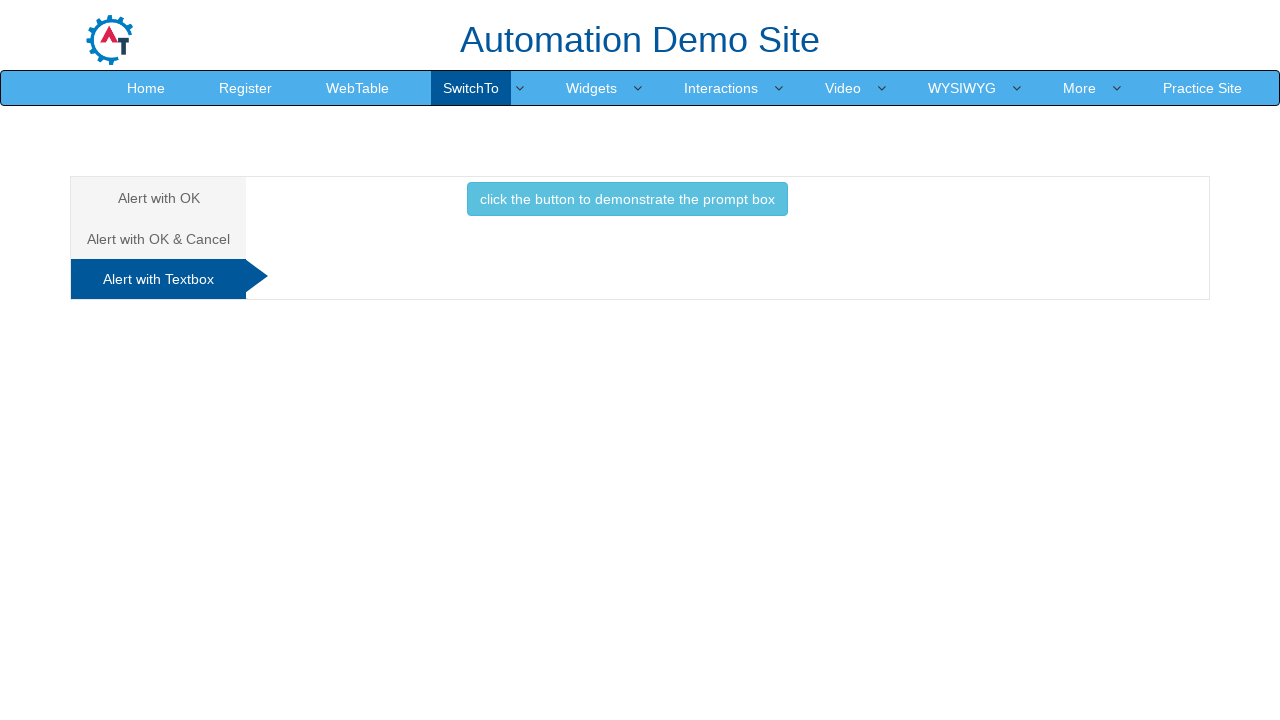

Clicked button to display prompt box with text input at (627, 199) on xpath=//button[contains(text(), 'click the button to demonstrate the prompt box'
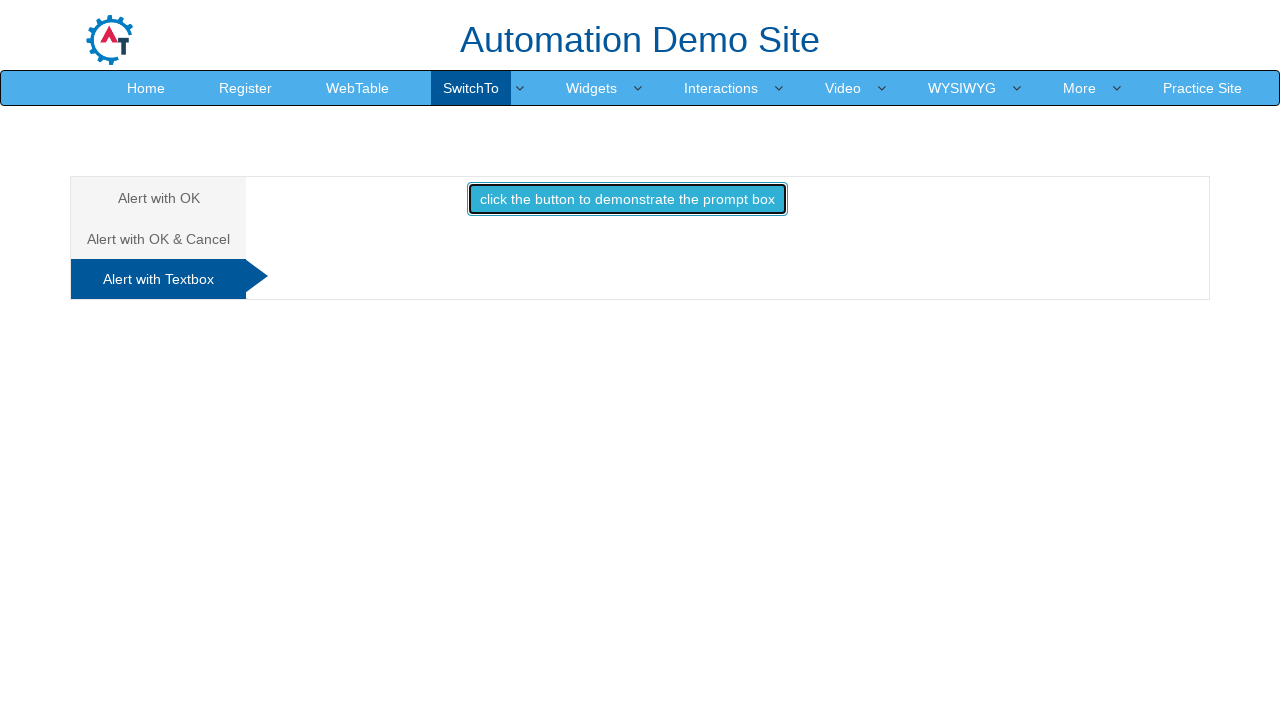

Set up dialog handler to accept prompt with text 'Rama'
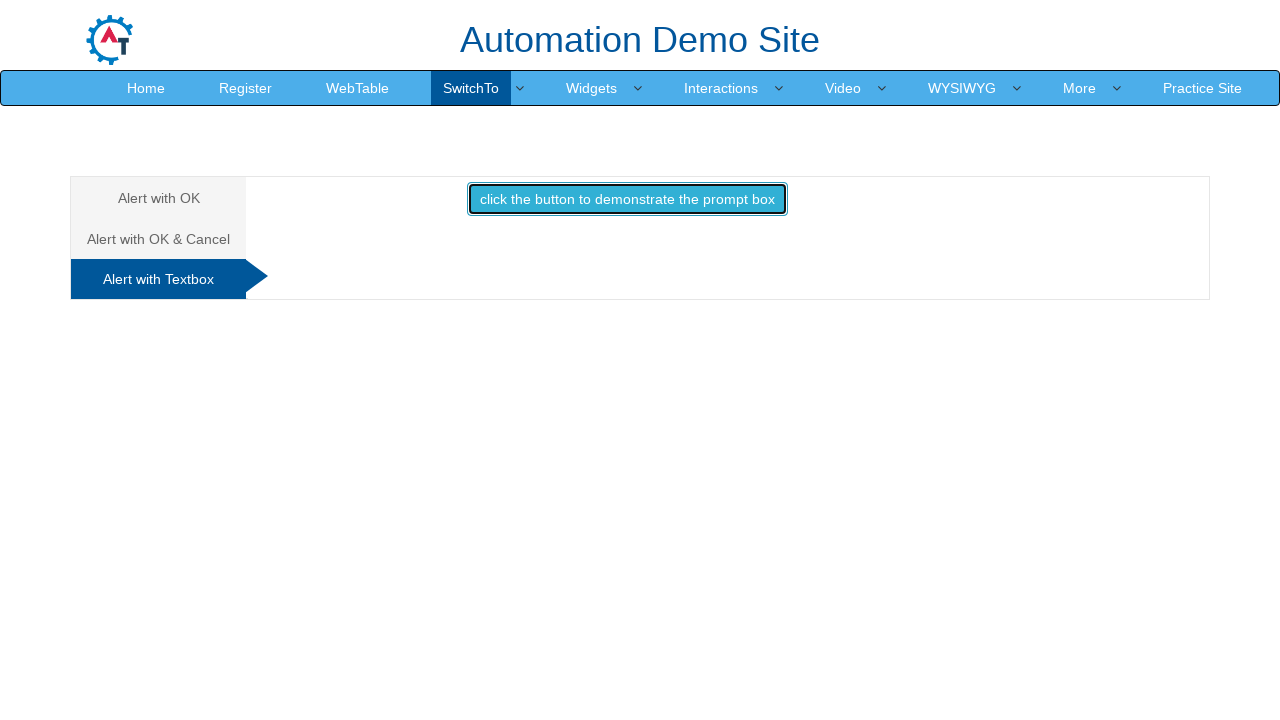

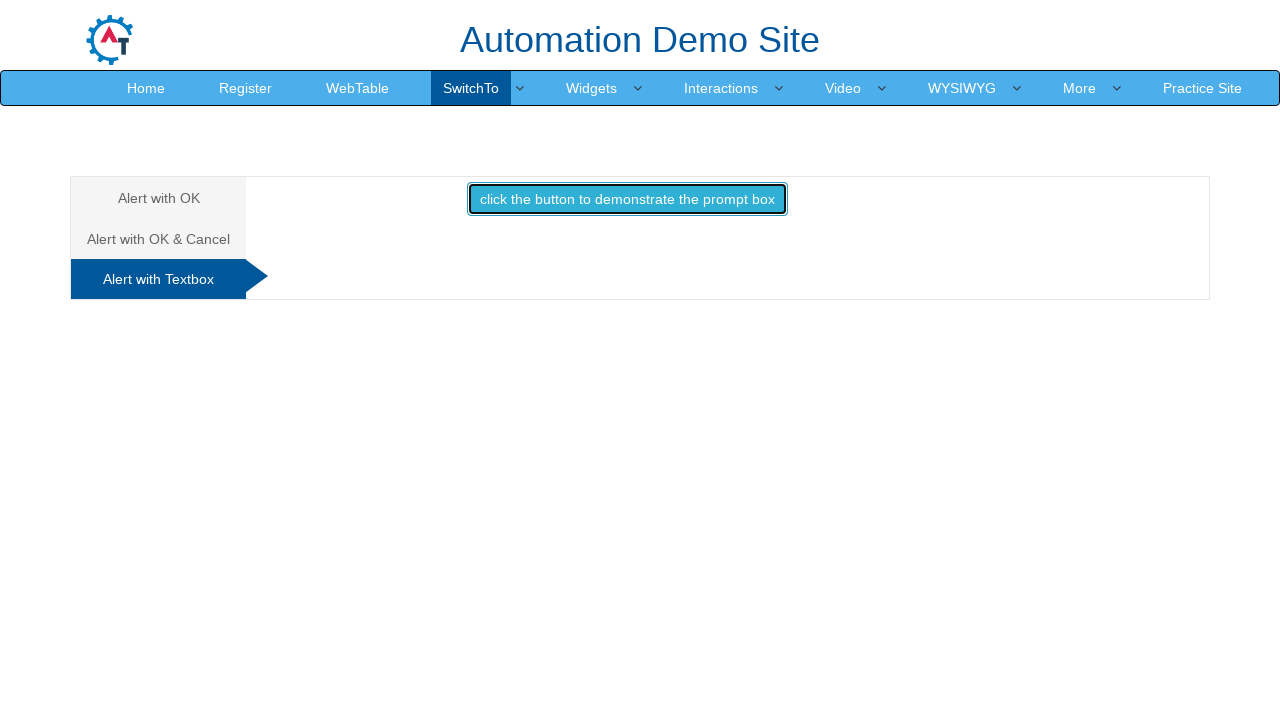